Fills out a complete registration form including personal details, preferences, and submits the form

Starting URL: https://demo.automationtesting.in/Register.html

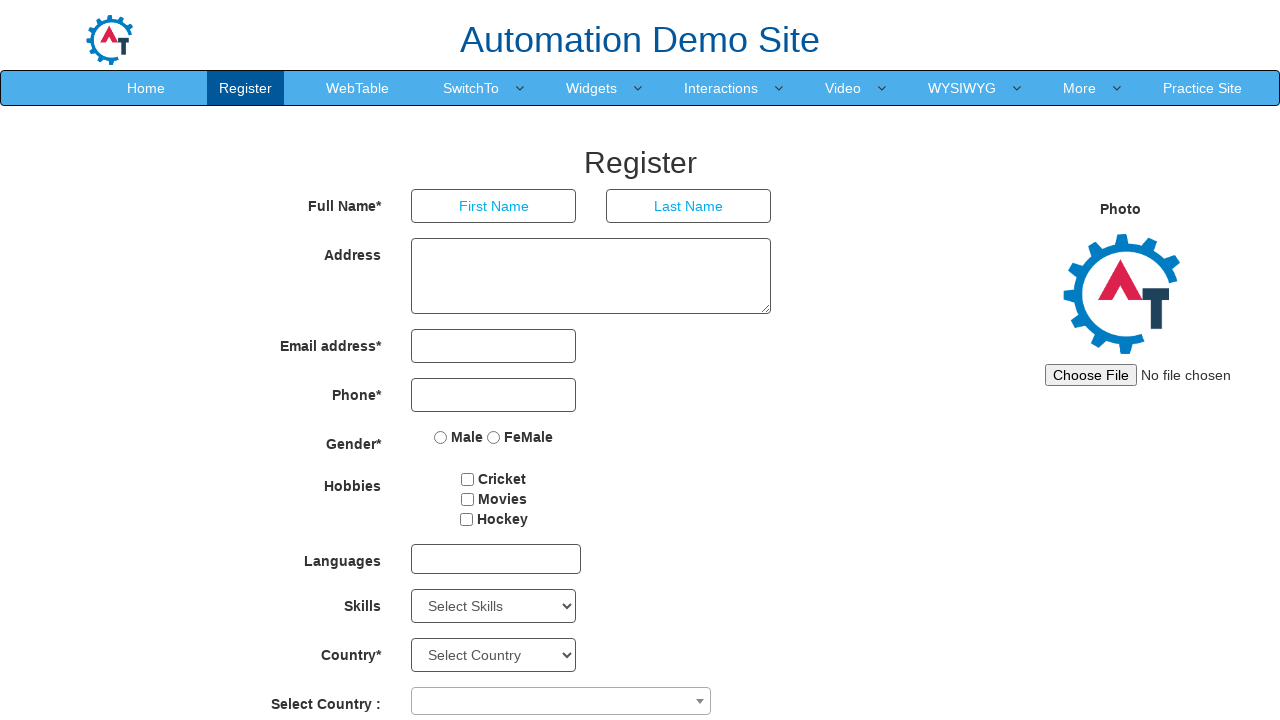

Filled first name field with 'Ashitha' on xpath=//*[@id="basicBootstrapForm"]/div[1]/div[1]/input
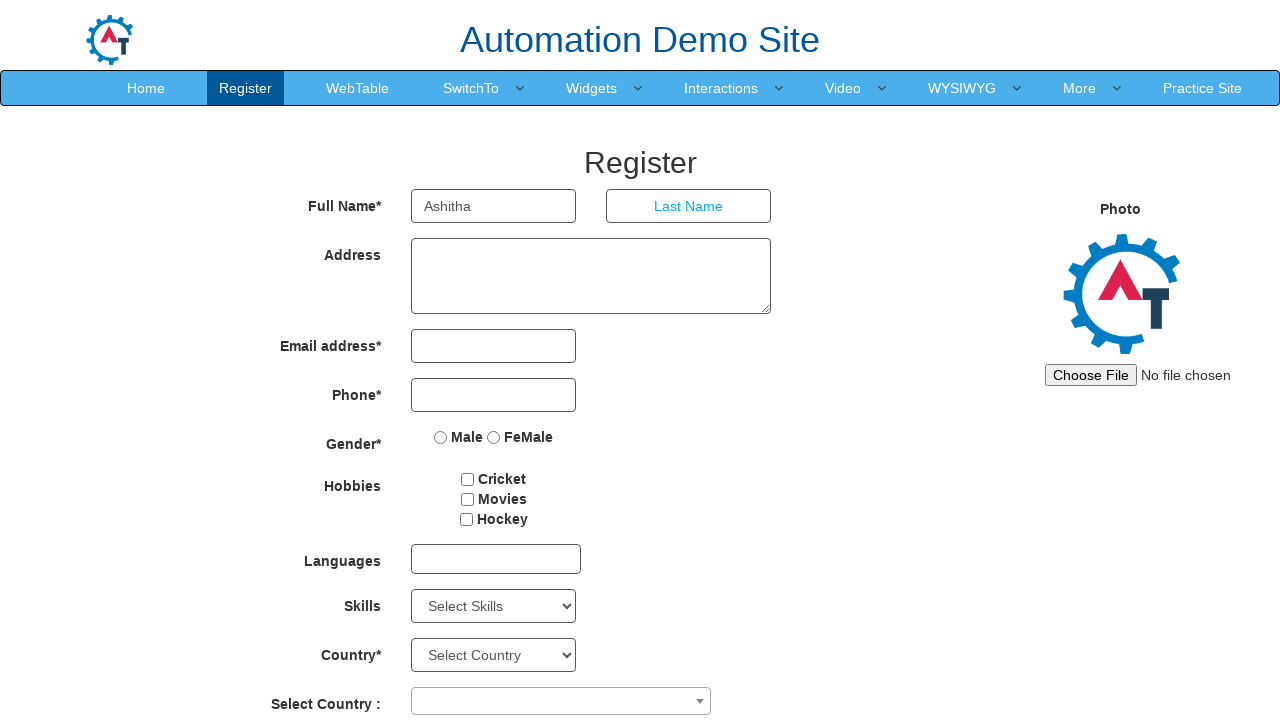

Filled last name field with 'Sasi' on xpath=//*[@id="basicBootstrapForm"]/div[1]/div[2]/input
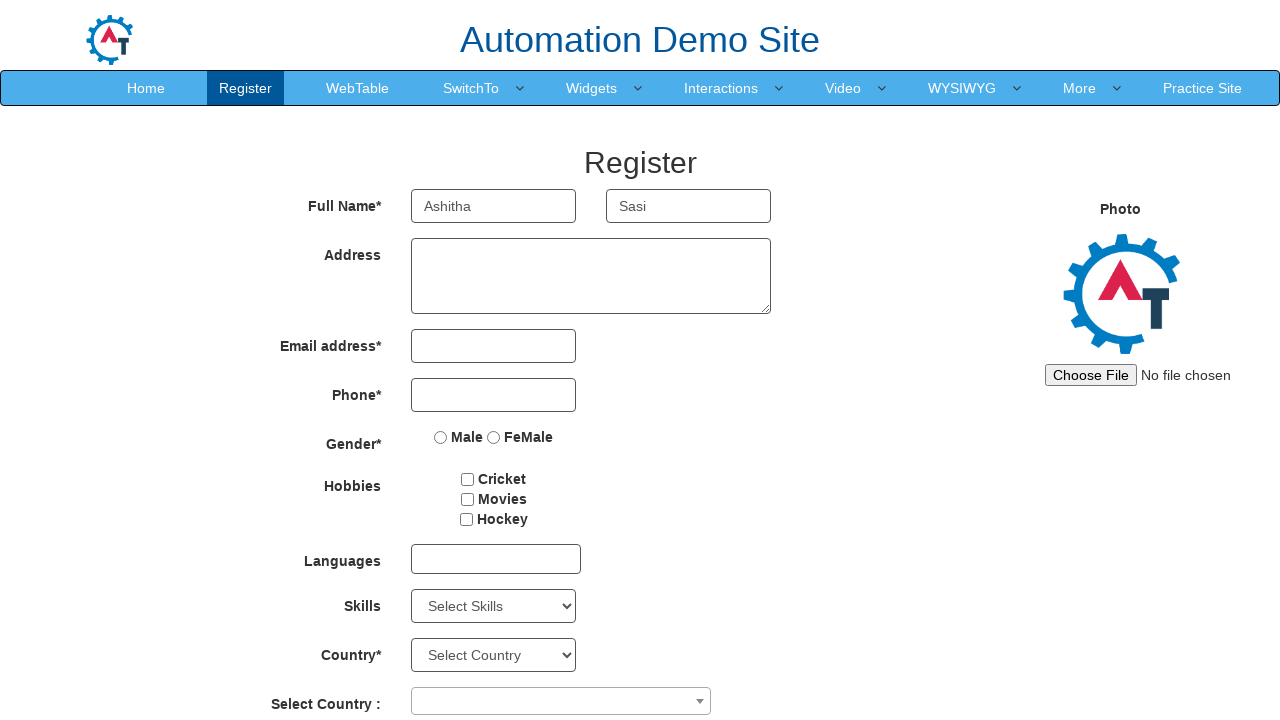

Filled address field with 'Puliyanmackal house, Thodupuzha' on xpath=//*[@id="basicBootstrapForm"]/div[2]/div/textarea
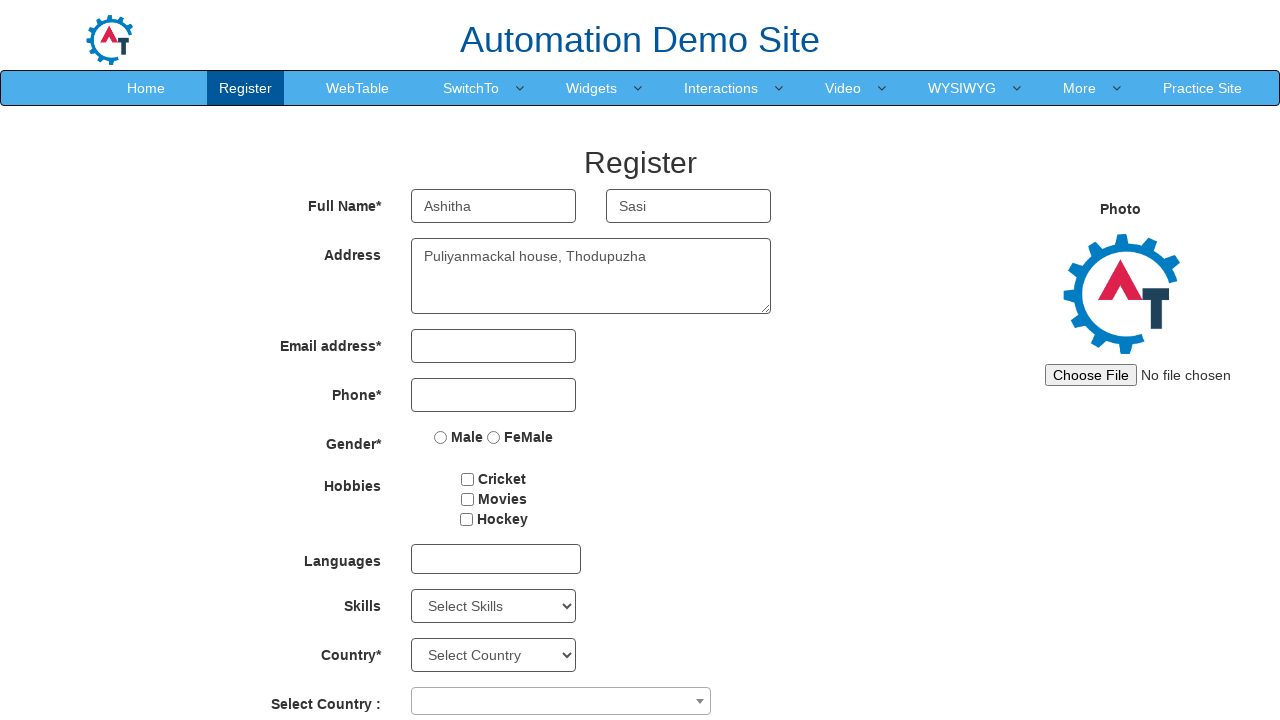

Filled email field with 'ashitha.sasi@gmail.com' on xpath=//*[@id="eid"]/input
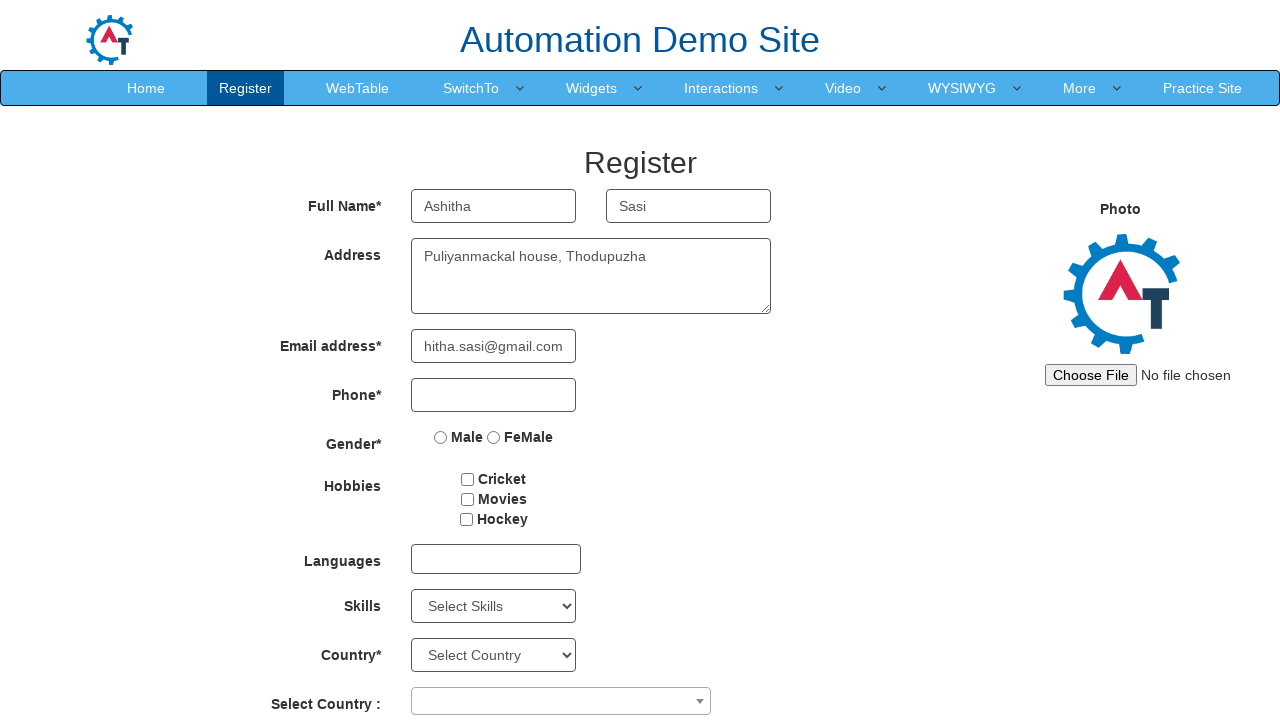

Filled phone number field with '8756765676' on xpath=//*[@id="basicBootstrapForm"]/div[4]/div/input
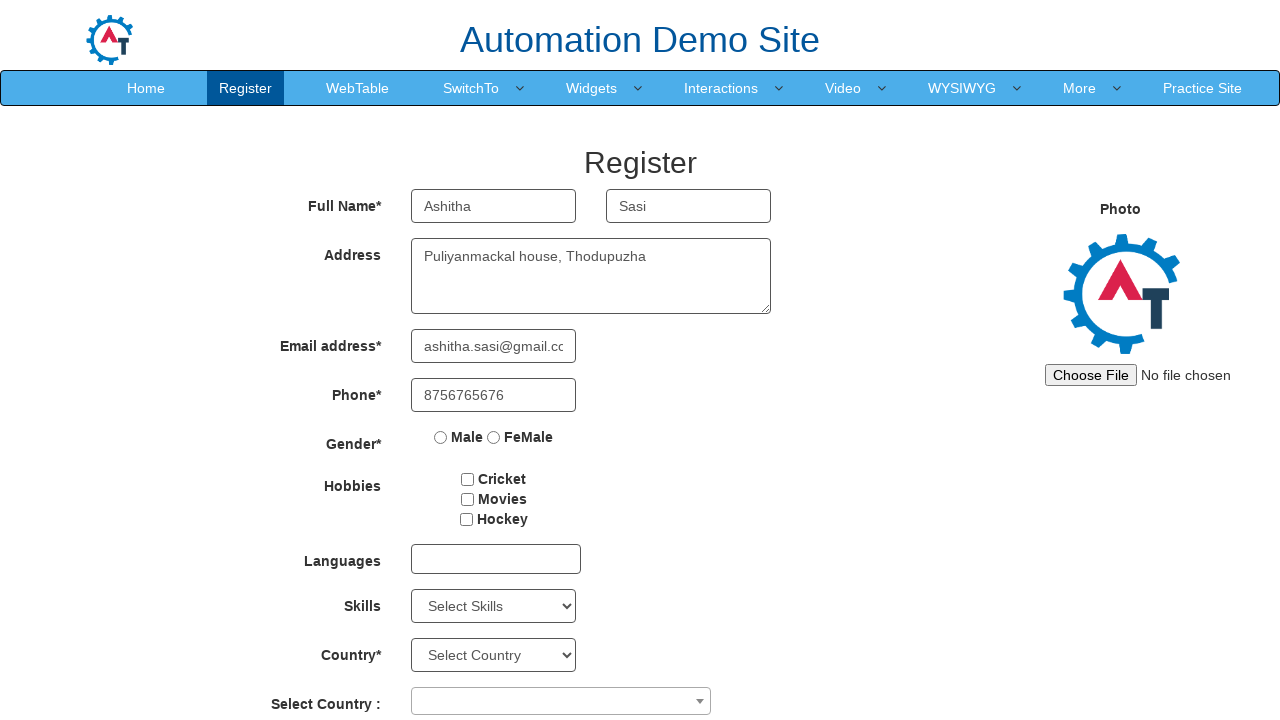

Selected Female gender option at (494, 437) on xpath=//*[@id="basicBootstrapForm"]/div[5]/div/label[2]/input
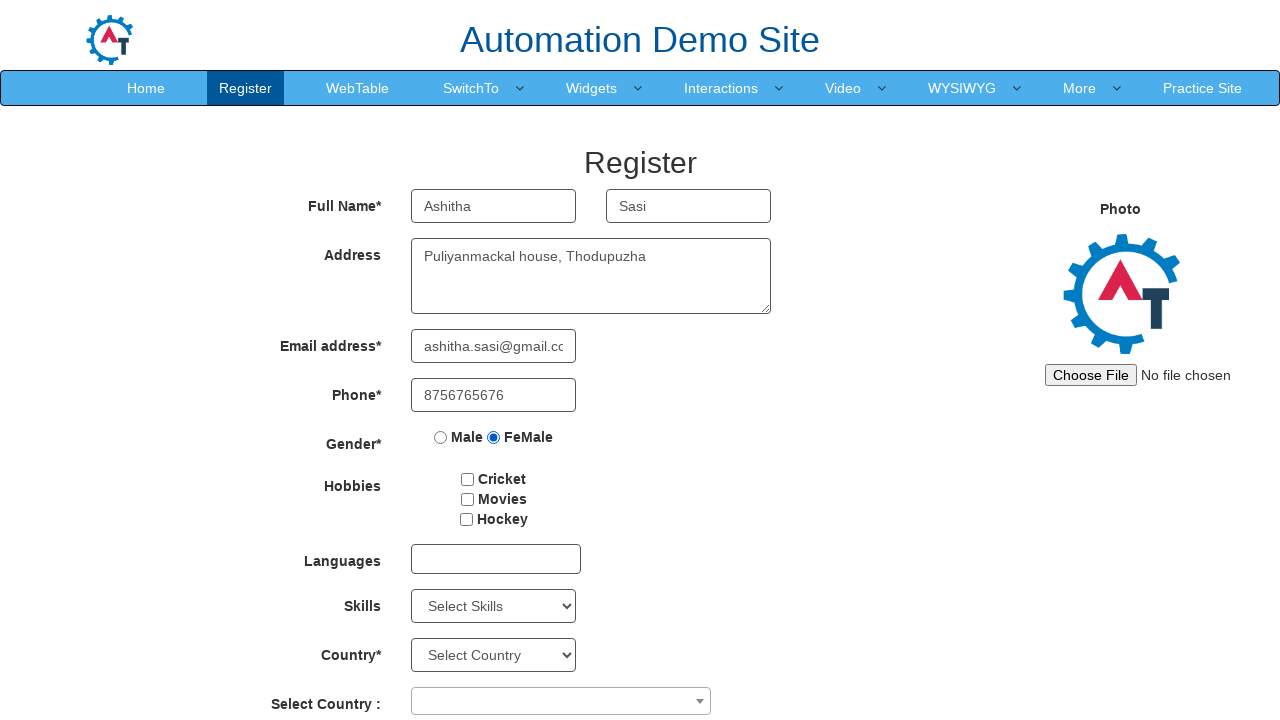

Checked hobbies checkbox at (467, 499) on #checkbox2
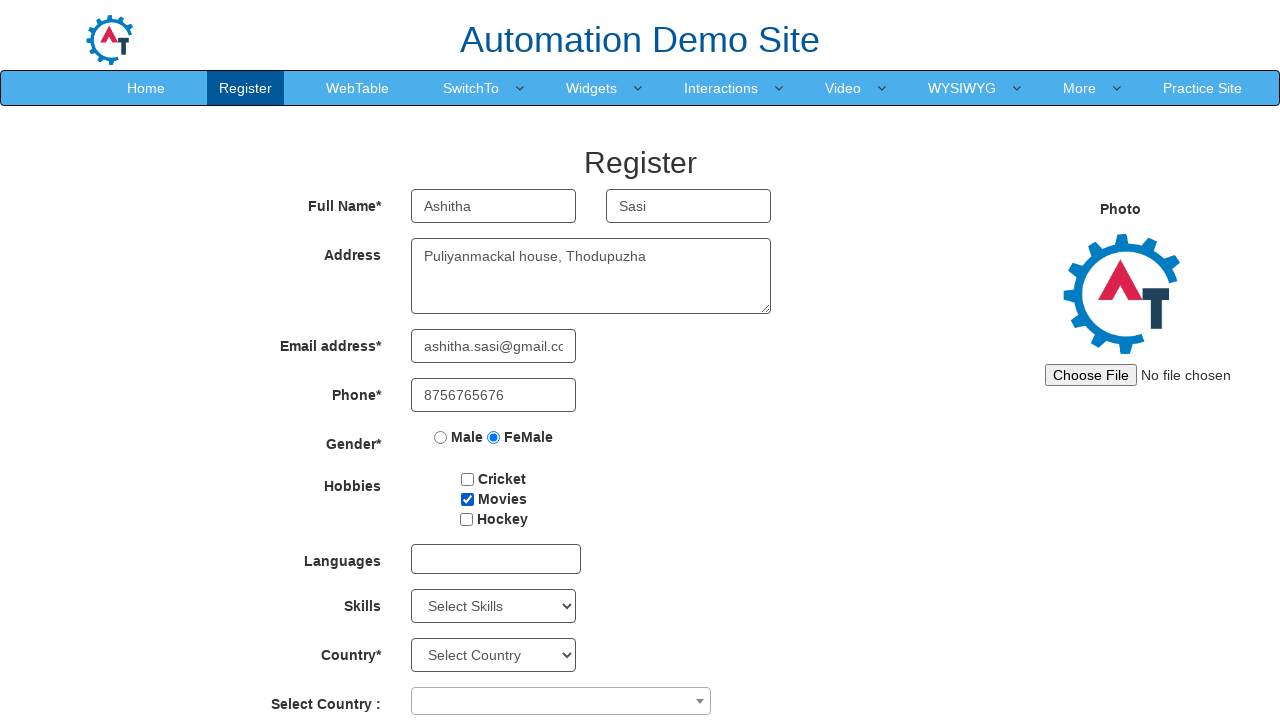

Selected skill from dropdown (index 10) on #Skills
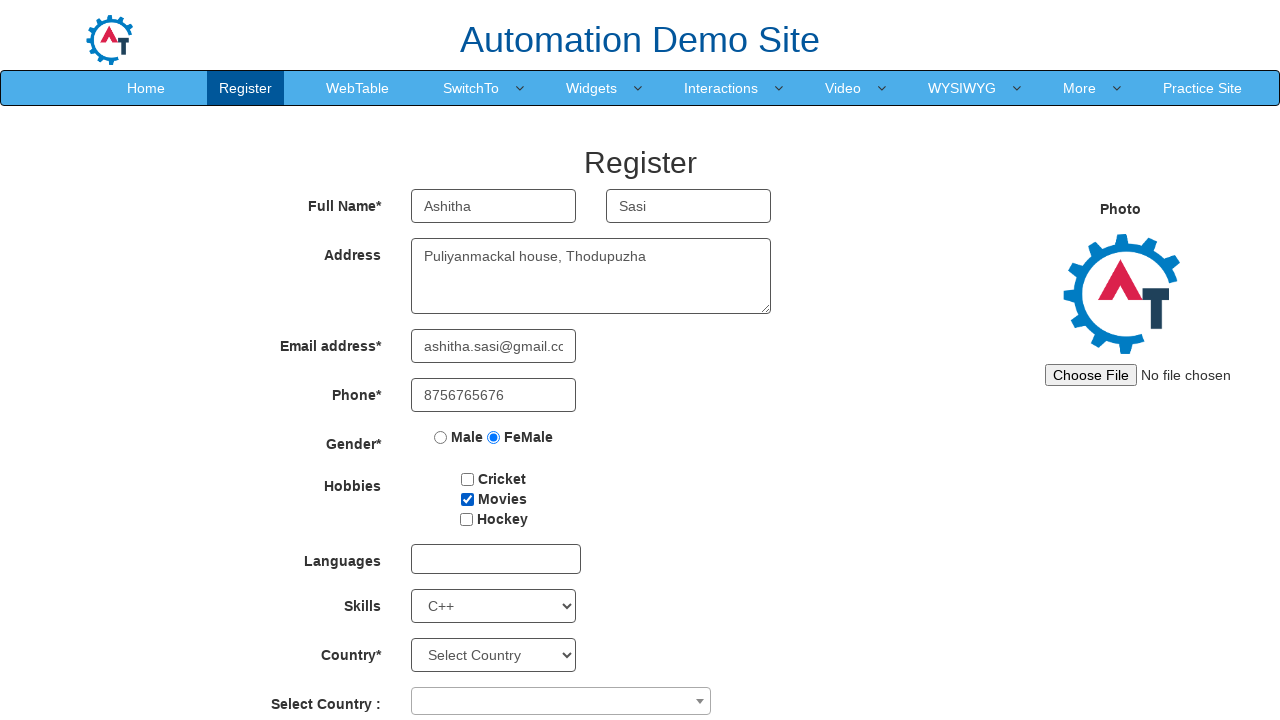

Selected day of birth (index 3) on #daybox
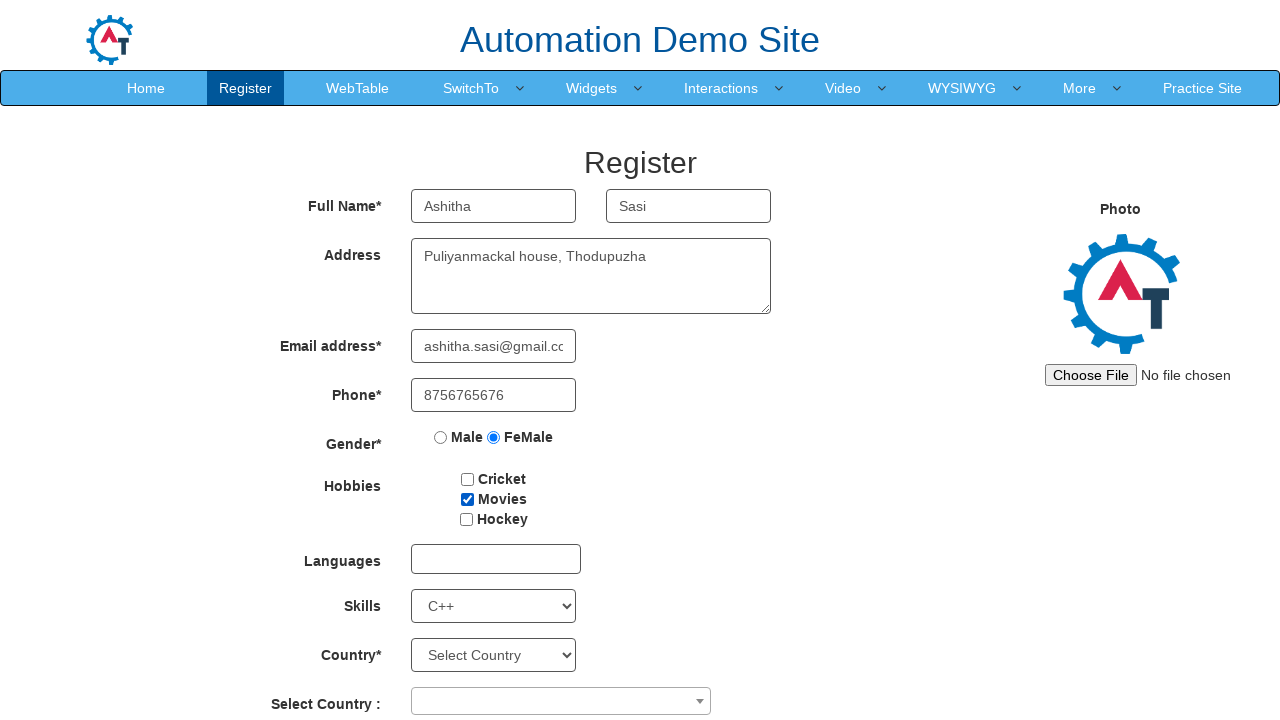

Selected month of birth (index 3) on xpath=//*[@id="basicBootstrapForm"]/div[11]/div[2]/select
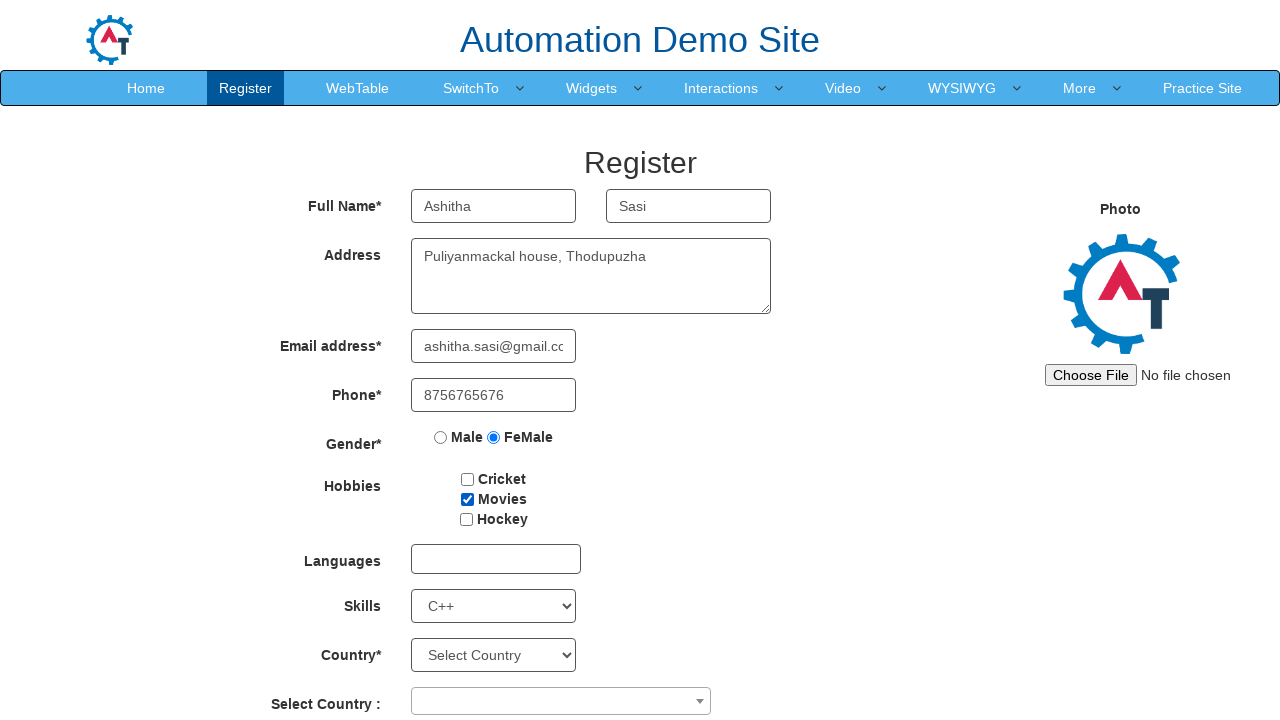

Selected year of birth (index 3) on #yearbox
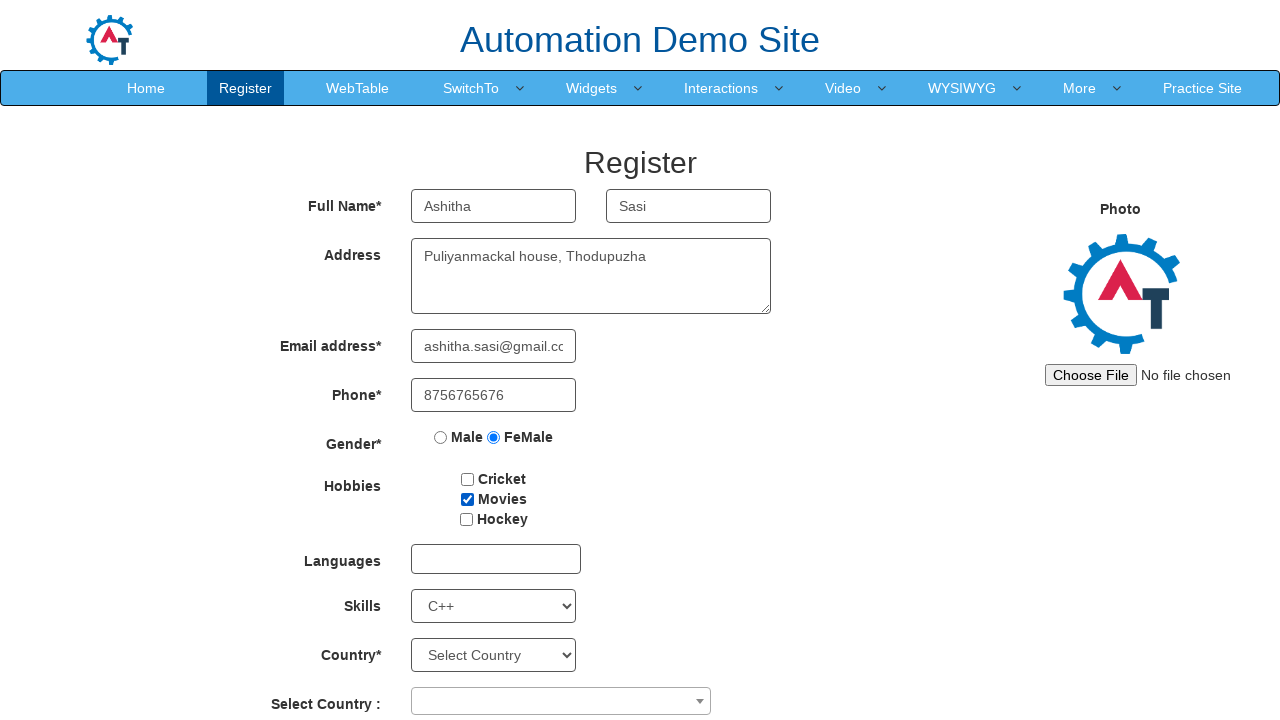

Filled password field with 'automationtest123' on xpath=//*[@id="firstpassword"]
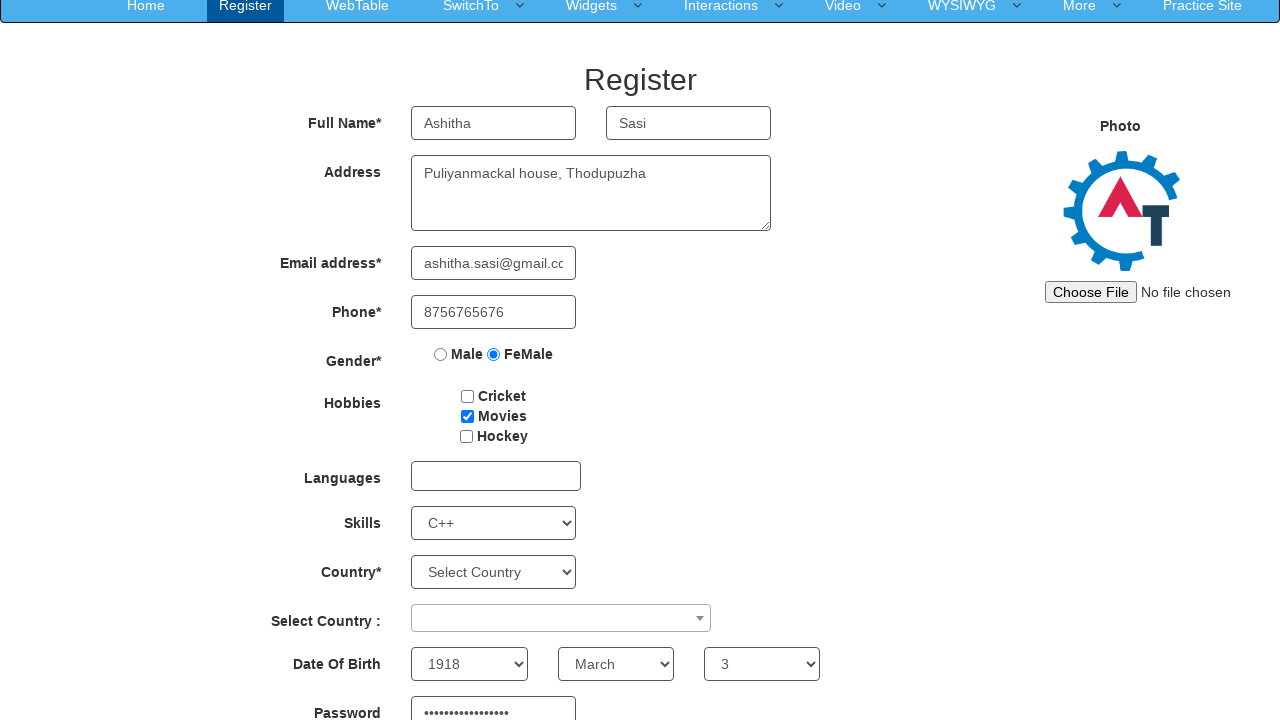

Filled confirm password field with 'automationtest123' on xpath=//*[@id="secondpassword"]
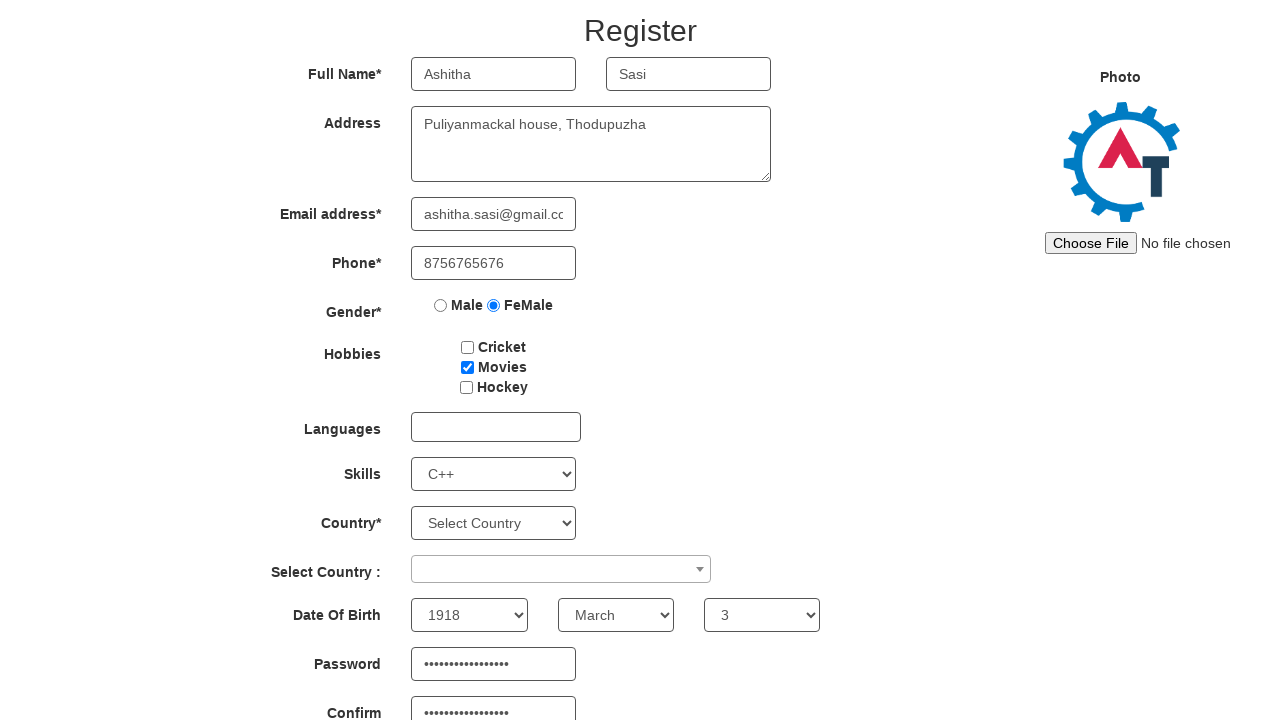

Clicked signup button to submit registration form at (572, 623) on button[name='signup']
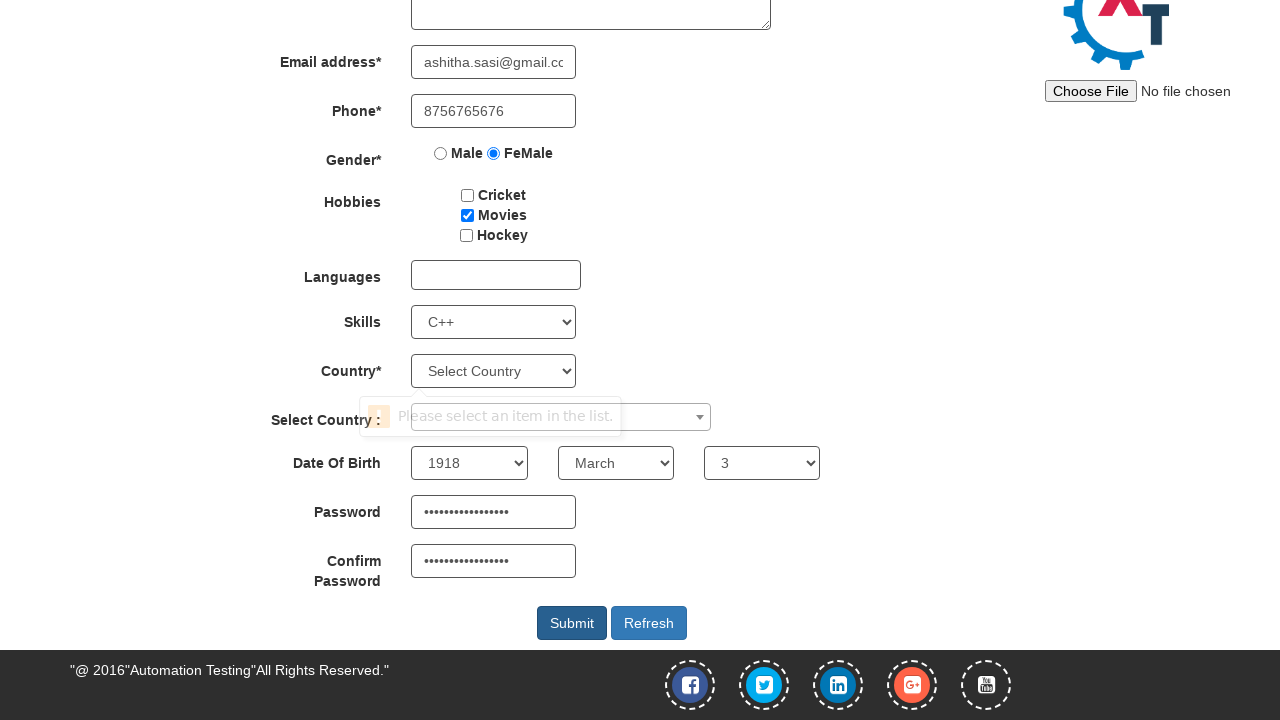

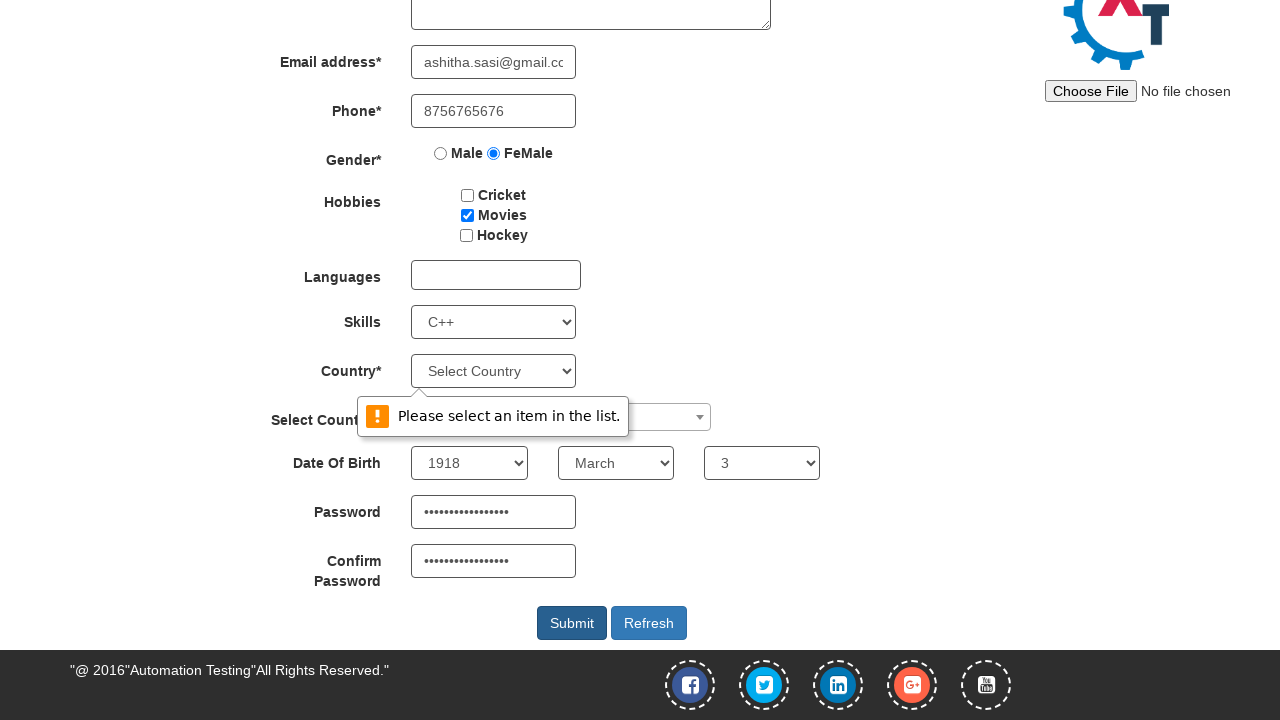